Tests the timer alert functionality by clicking the timer alert button and handling the JavaScript alert that appears

Starting URL: https://demoqa.com/alerts

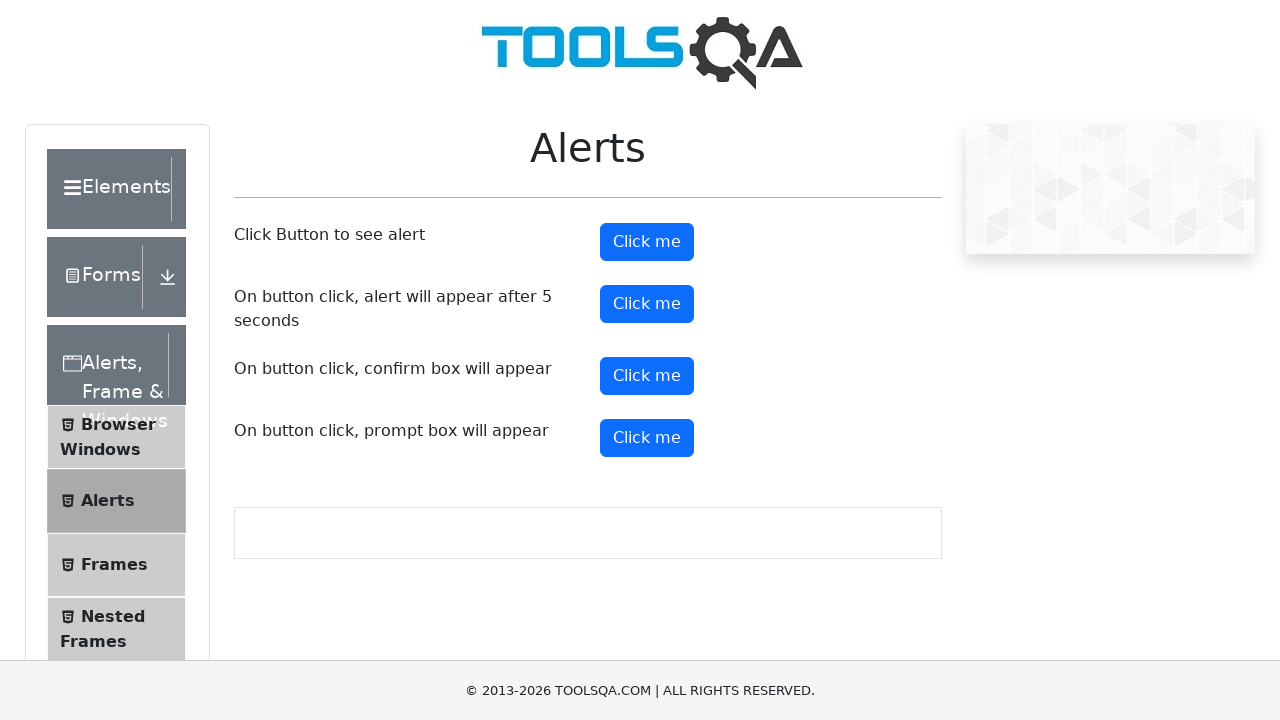

Clicked the timer alert button at (647, 304) on #timerAlertButton
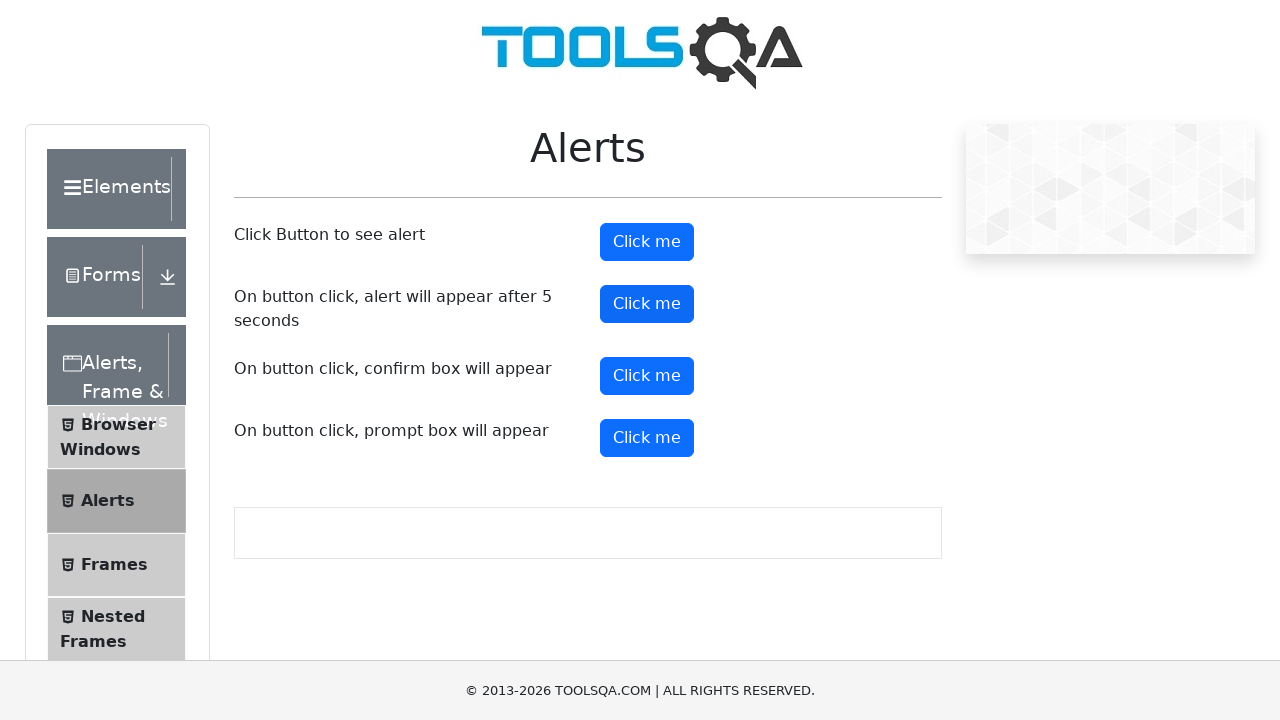

Set up dialog handler to accept JavaScript alerts
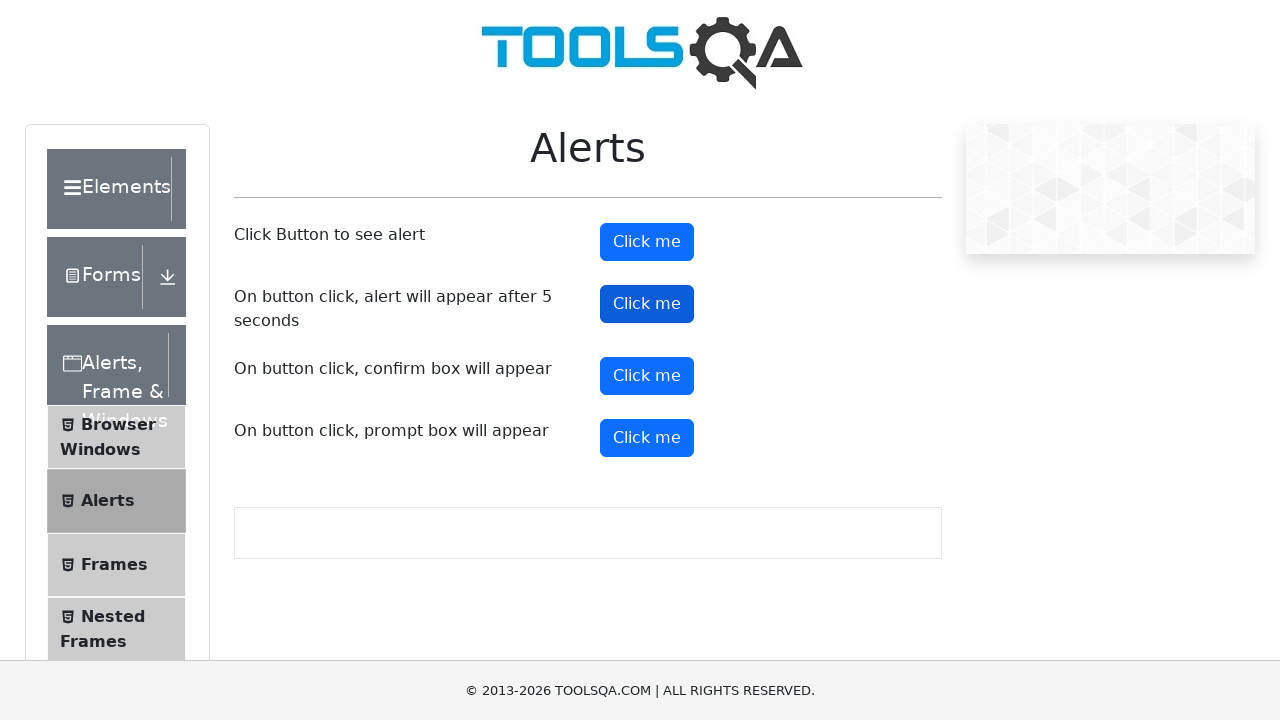

Waited for timer alert to appear and be handled
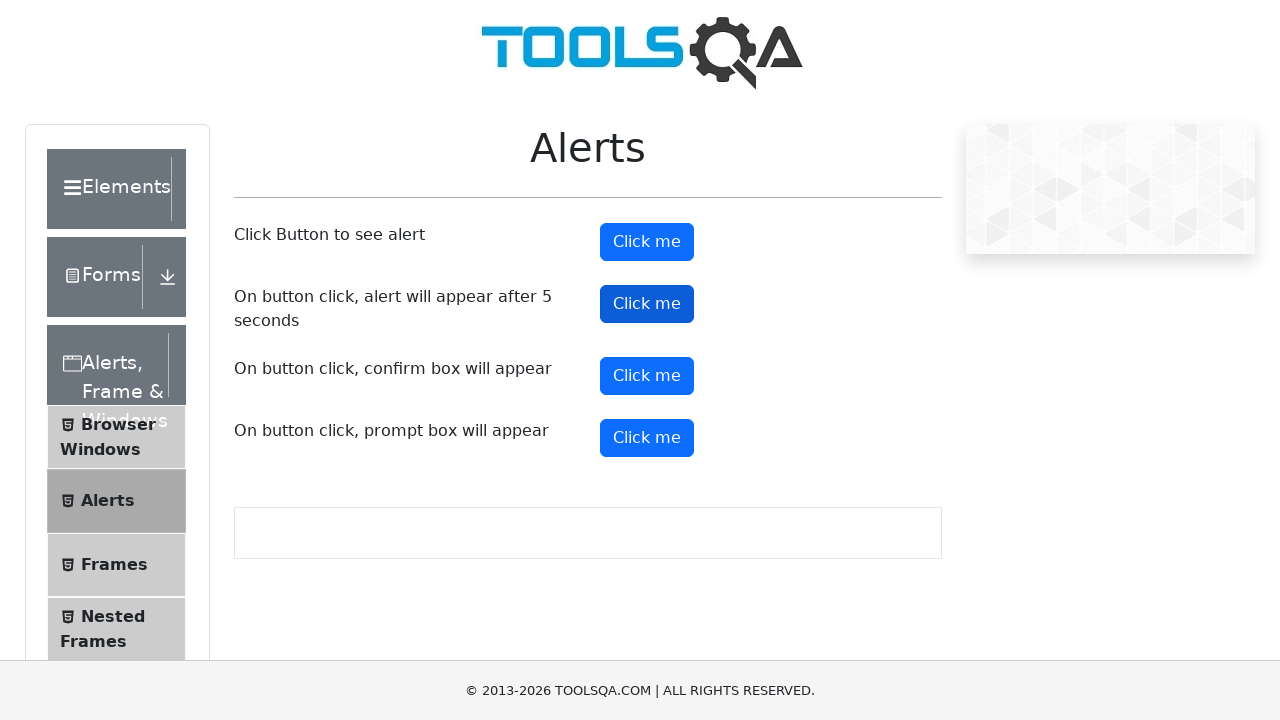

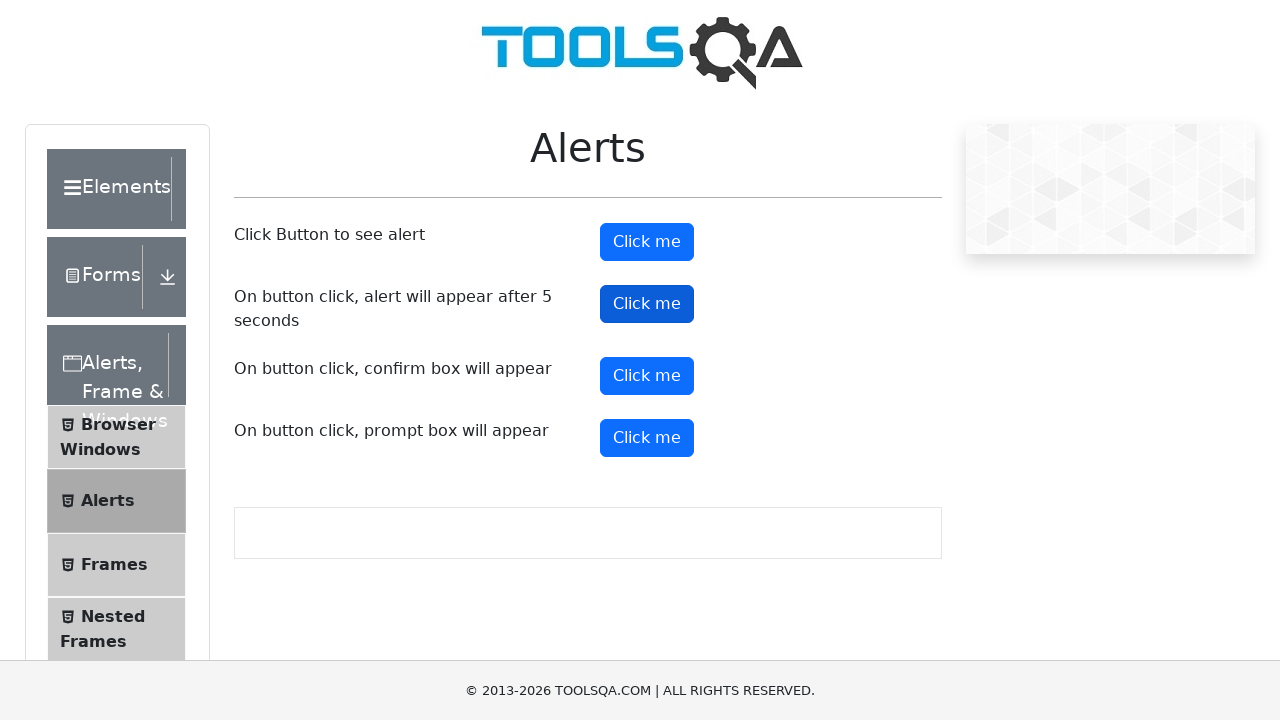